Tests unmarking completed todo items using their checkboxes

Starting URL: https://demo.playwright.dev/todomvc

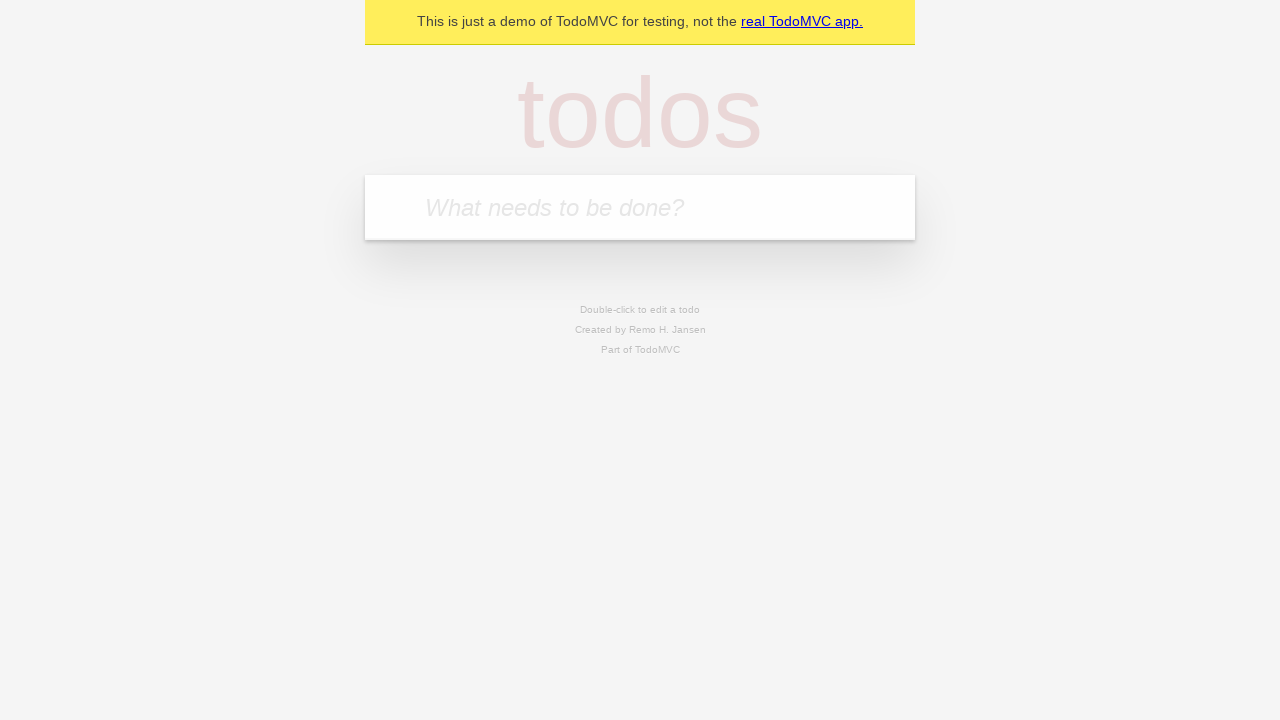

Filled todo input with 'buy some cheese' on internal:attr=[placeholder="What needs to be done?"i]
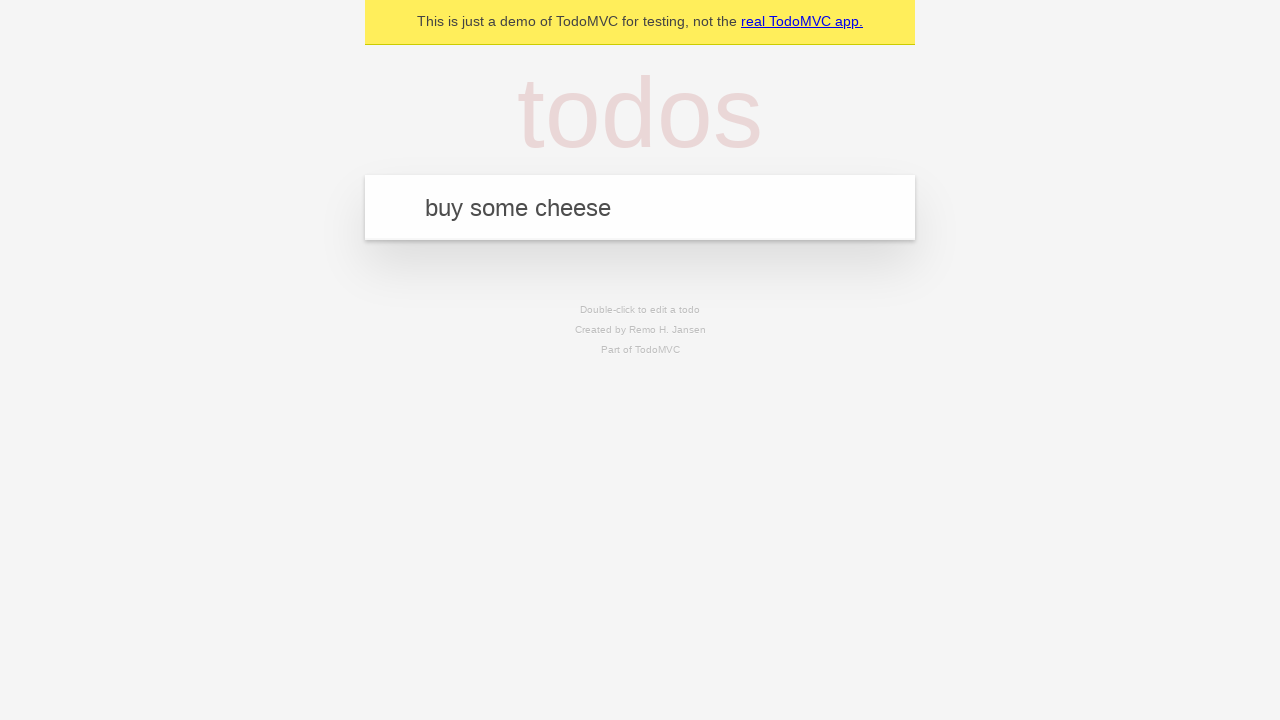

Pressed Enter to create todo 'buy some cheese' on internal:attr=[placeholder="What needs to be done?"i]
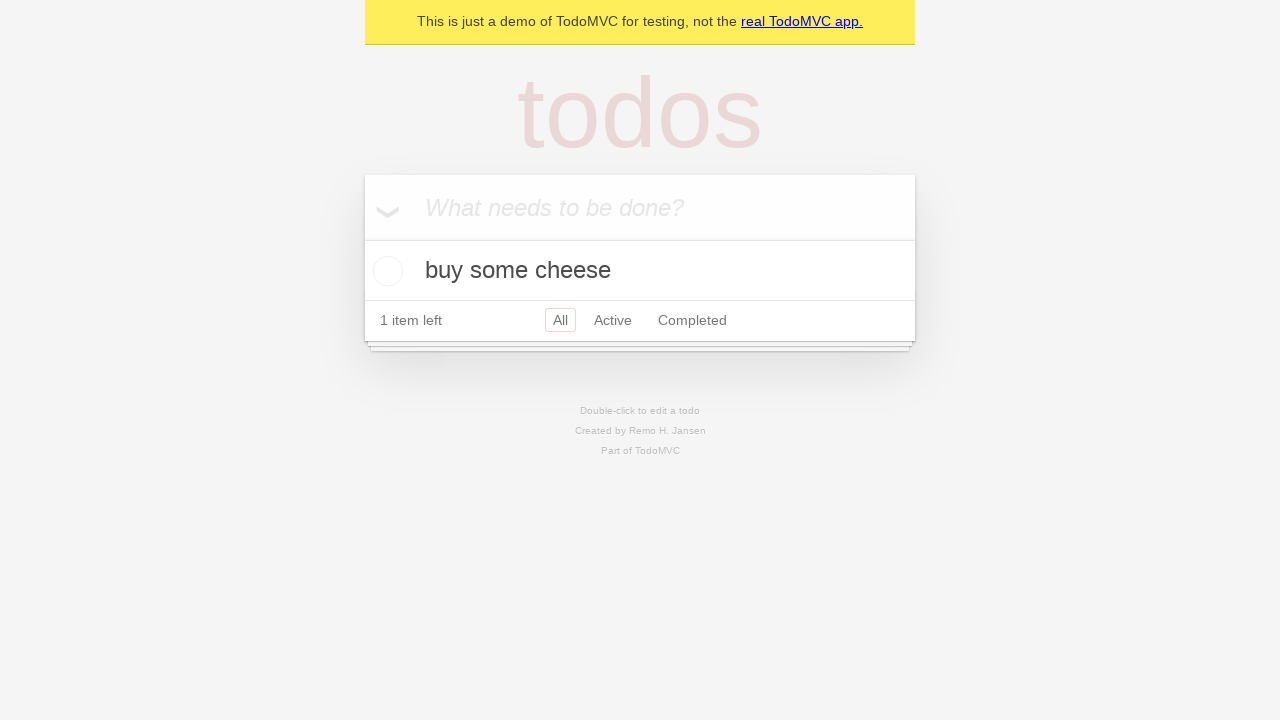

Filled todo input with 'feed the cat' on internal:attr=[placeholder="What needs to be done?"i]
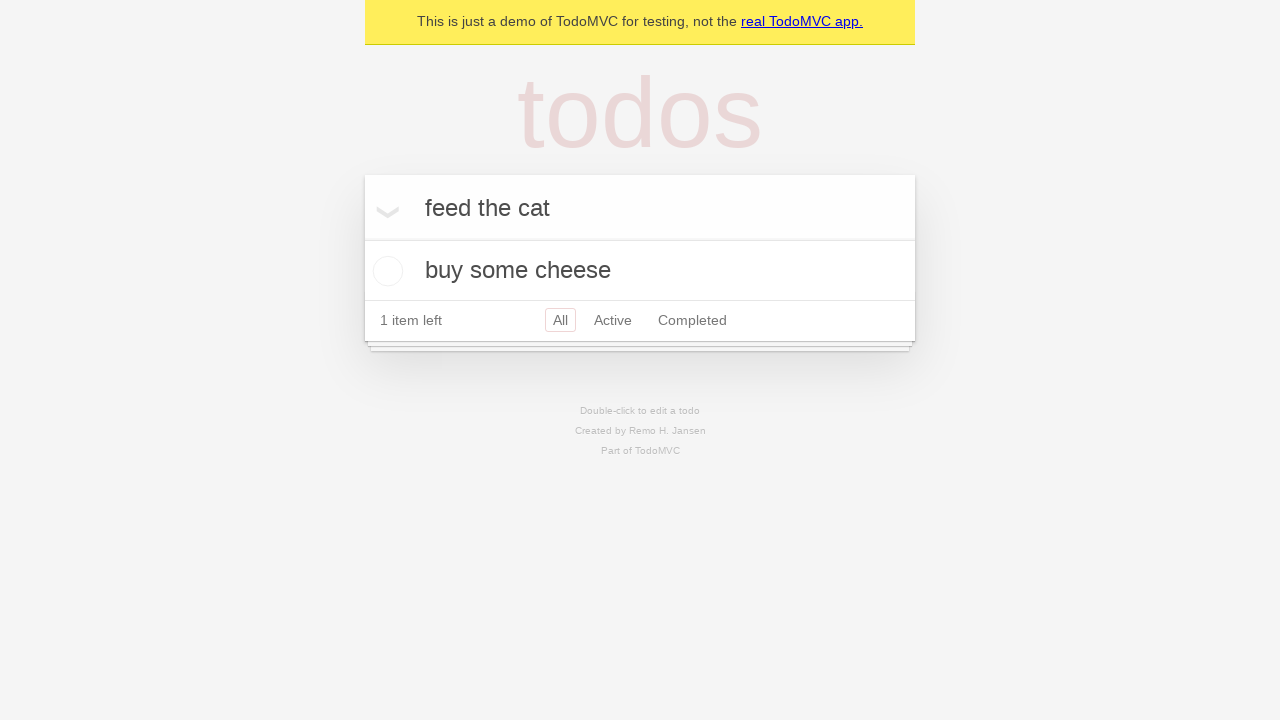

Pressed Enter to create todo 'feed the cat' on internal:attr=[placeholder="What needs to be done?"i]
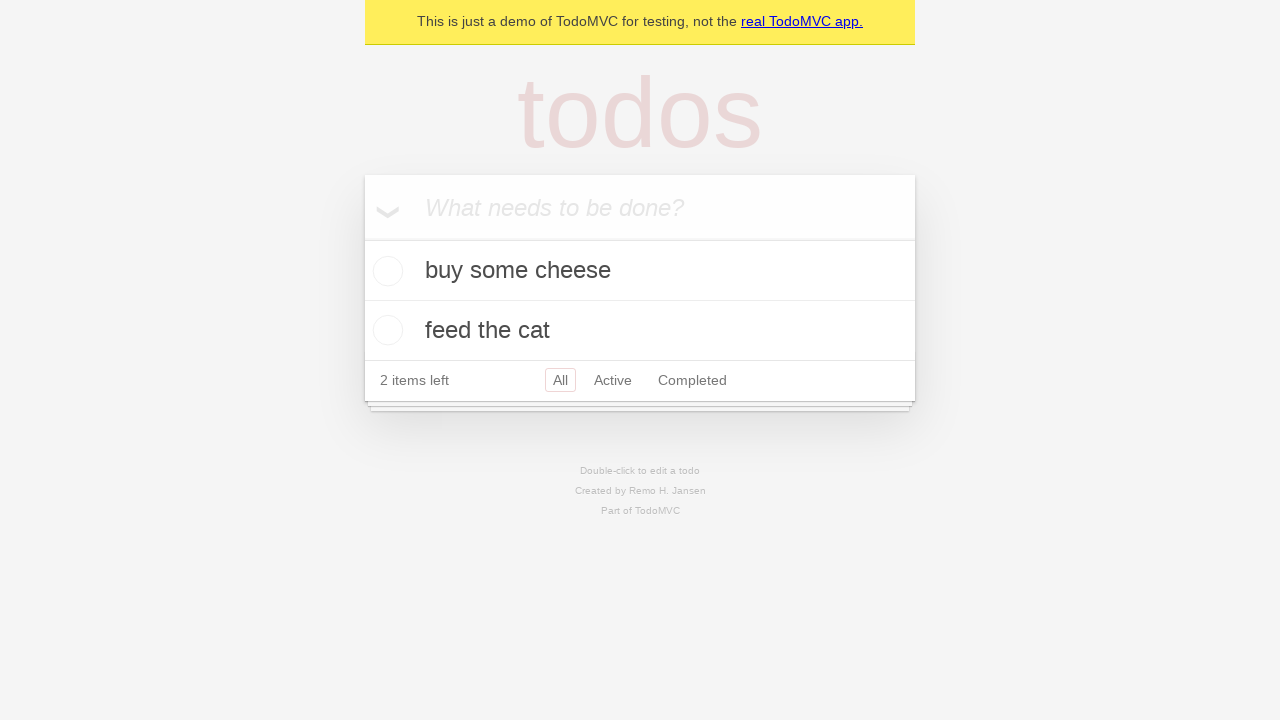

Located first todo item
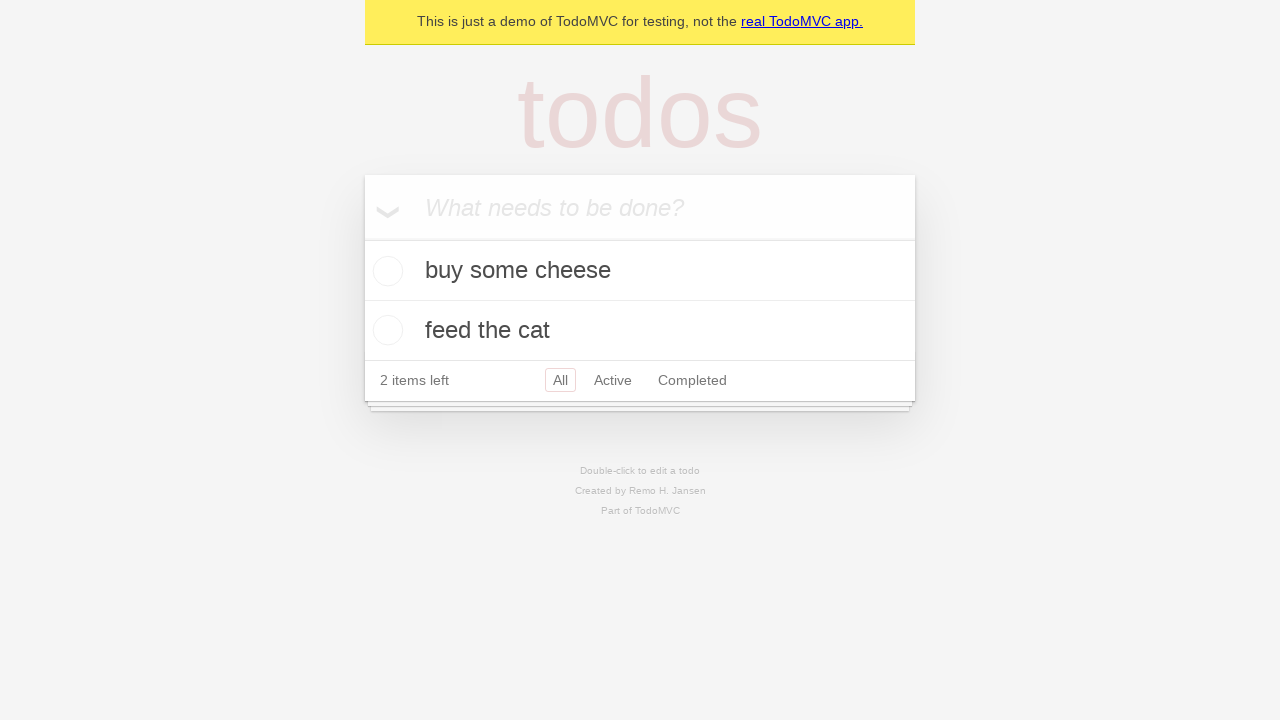

Located checkbox for first todo item
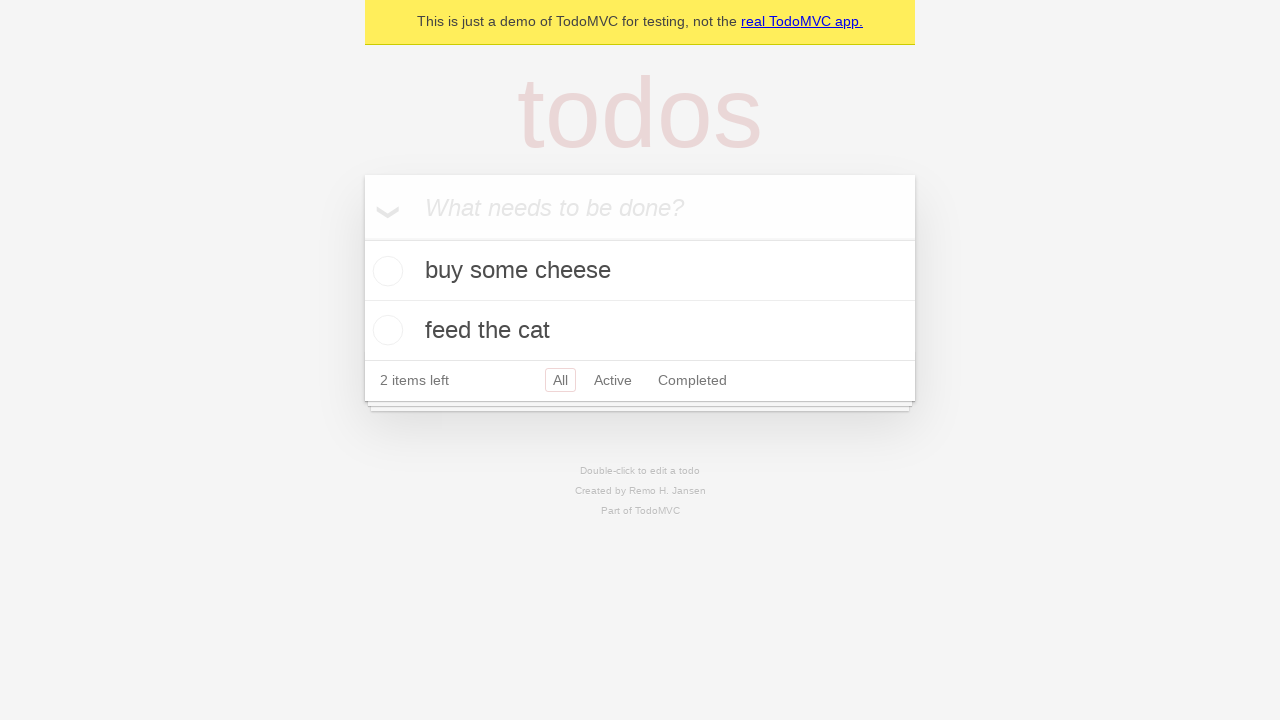

Marked first todo item as complete at (385, 271) on internal:testid=[data-testid="todo-item"s] >> nth=0 >> internal:role=checkbox
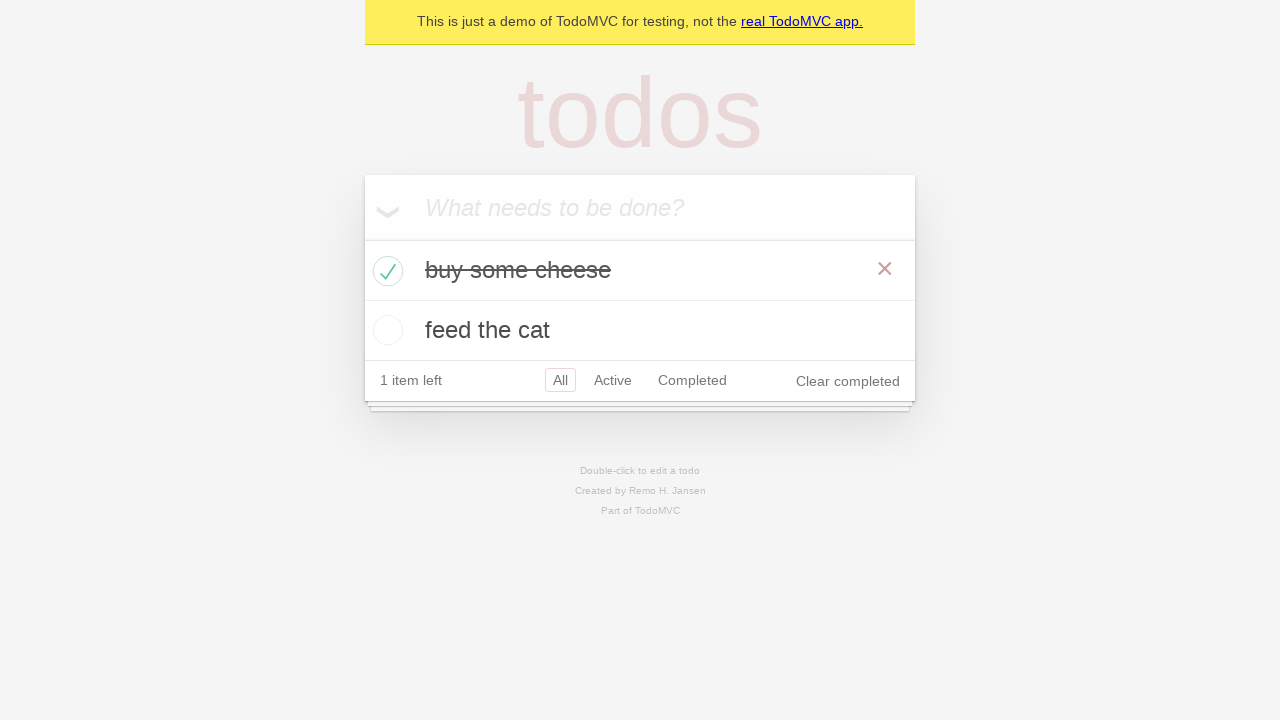

Un-marked first todo item as complete at (385, 271) on internal:testid=[data-testid="todo-item"s] >> nth=0 >> internal:role=checkbox
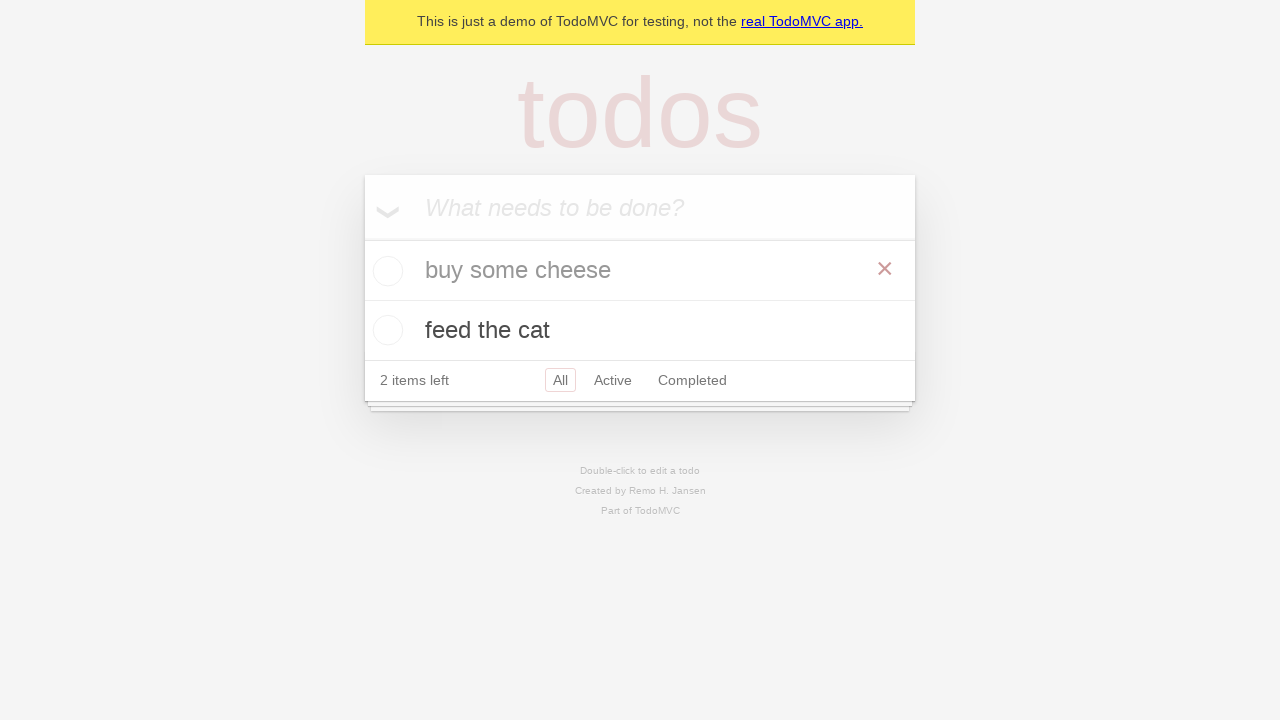

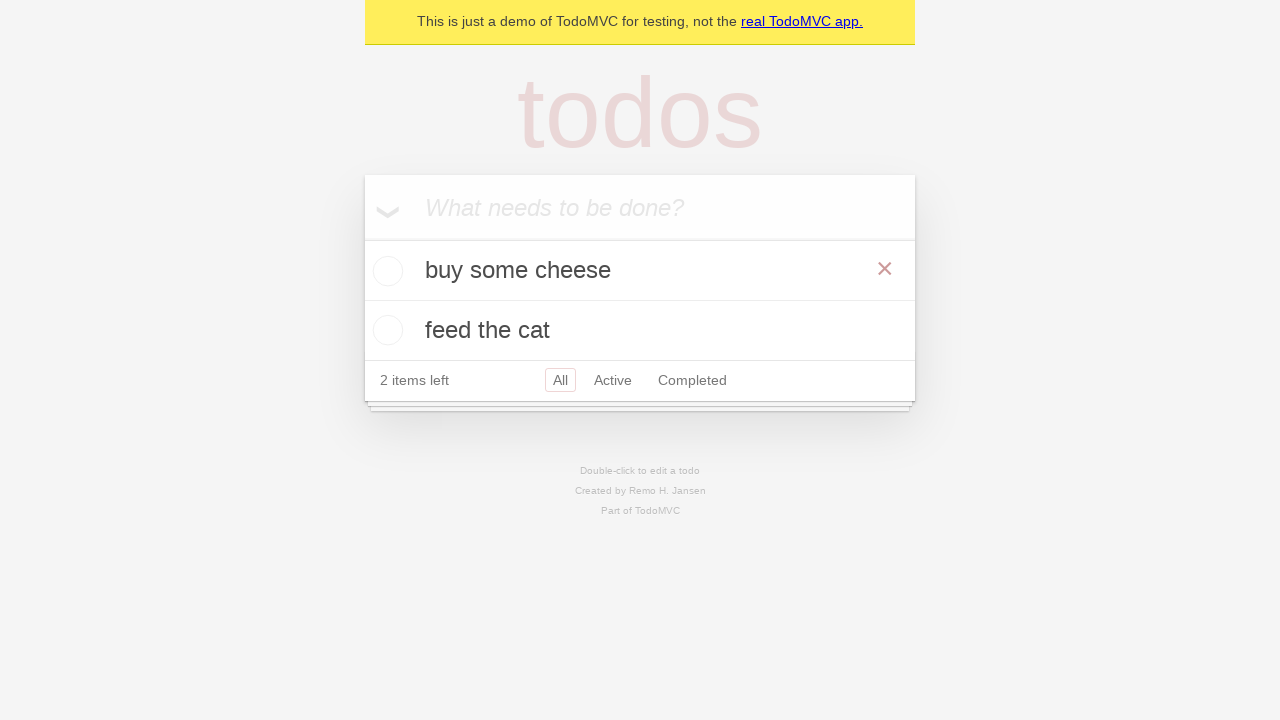